Tests interaction with multiple frames on the Oracle Java documentation page by clicking on a package in the first frame, selecting a class in the second frame, and reading content from the third frame.

Starting URL: https://docs.oracle.com/javase/8/docs/api/

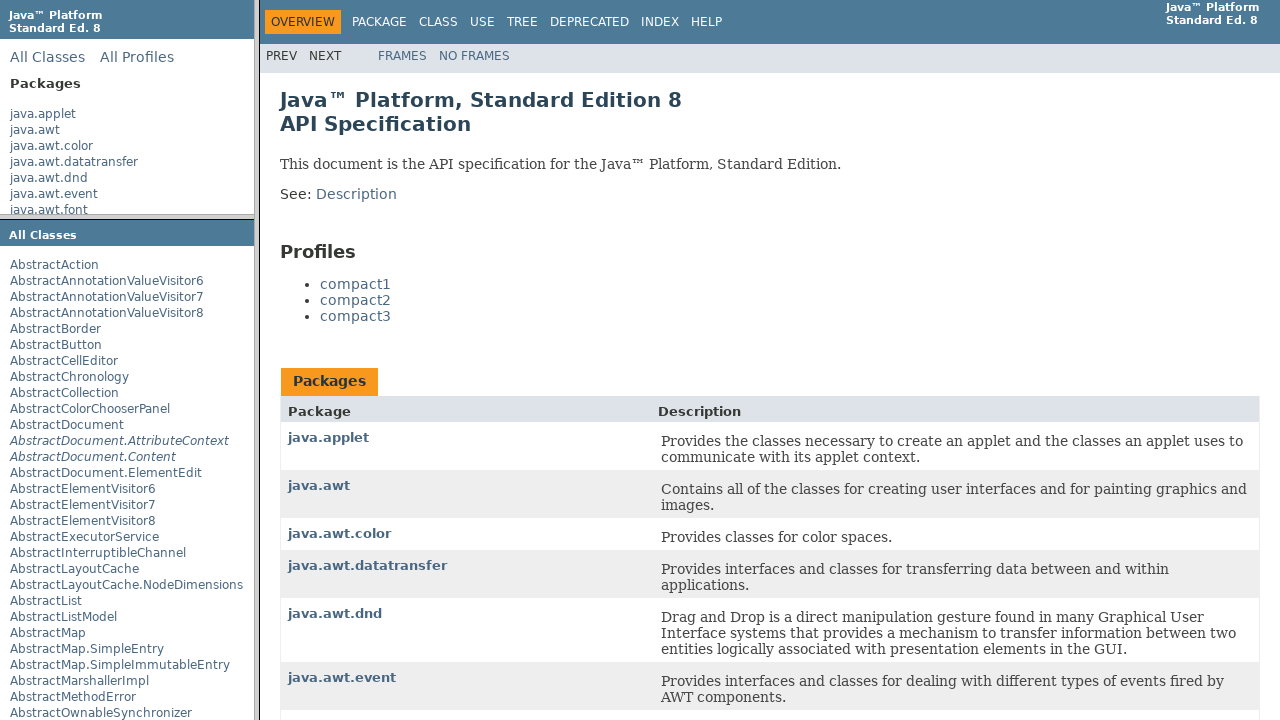

Navigated to Oracle Java documentation page
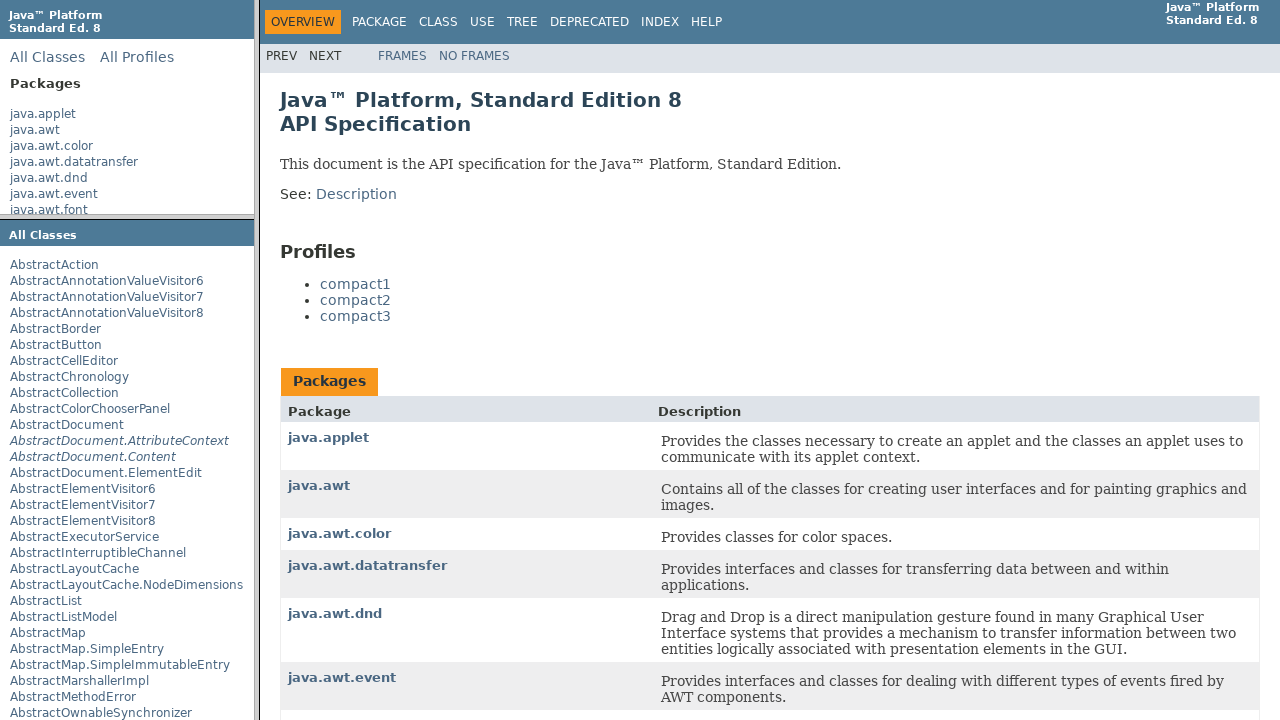

Located first frame containing all packages
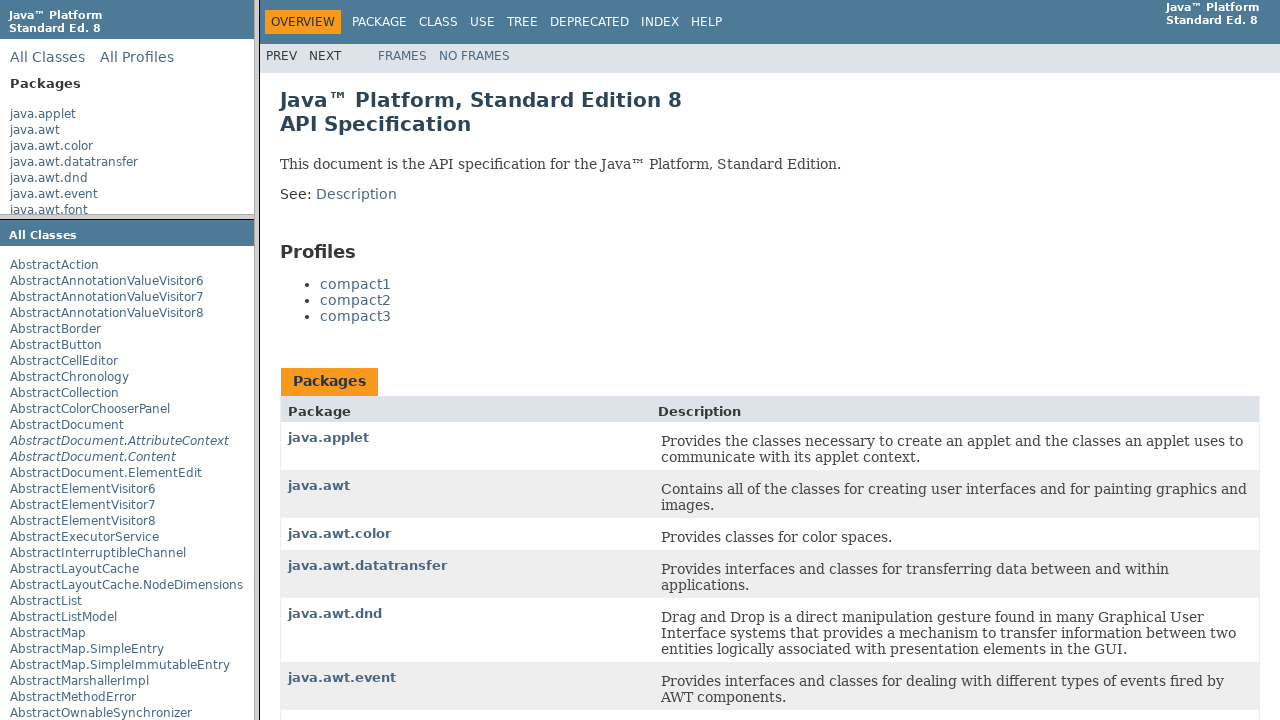

Clicked on java.awt package in first frame at (35, 130) on xpath=//frame[@title='All Packages'] >> internal:control=enter-frame >> xpath=//
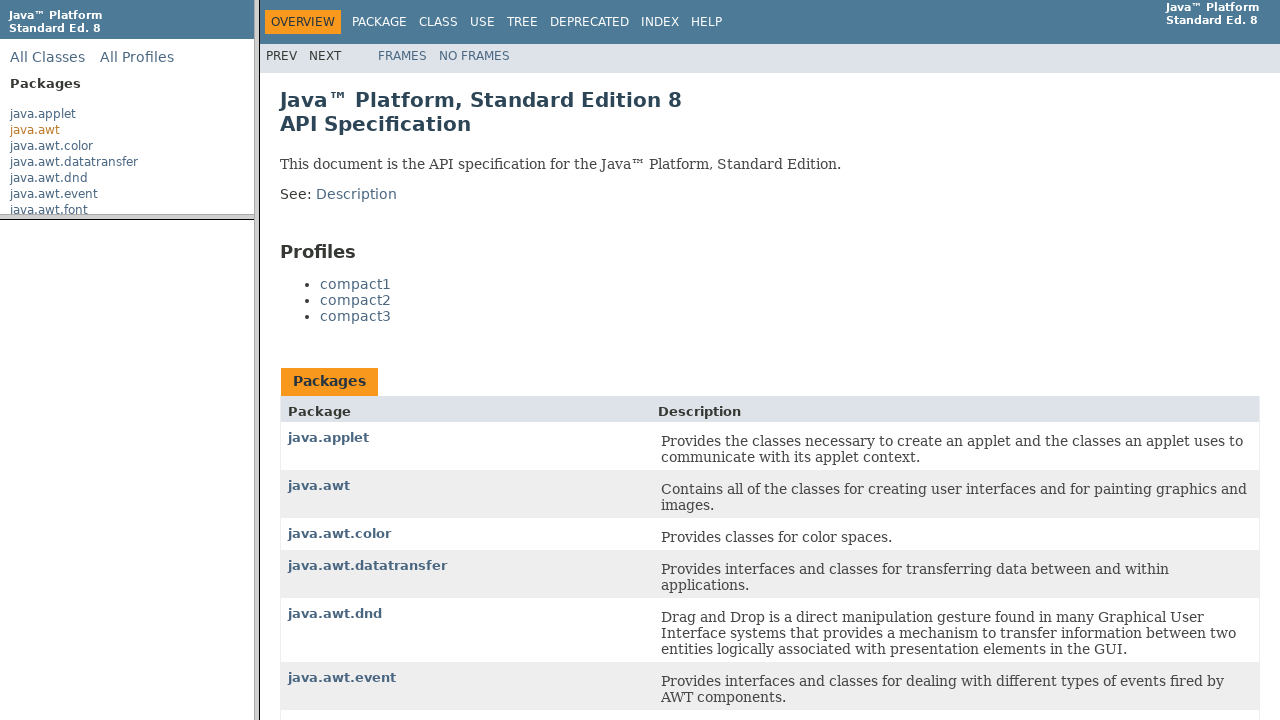

Waited 2 seconds for page to update after package selection
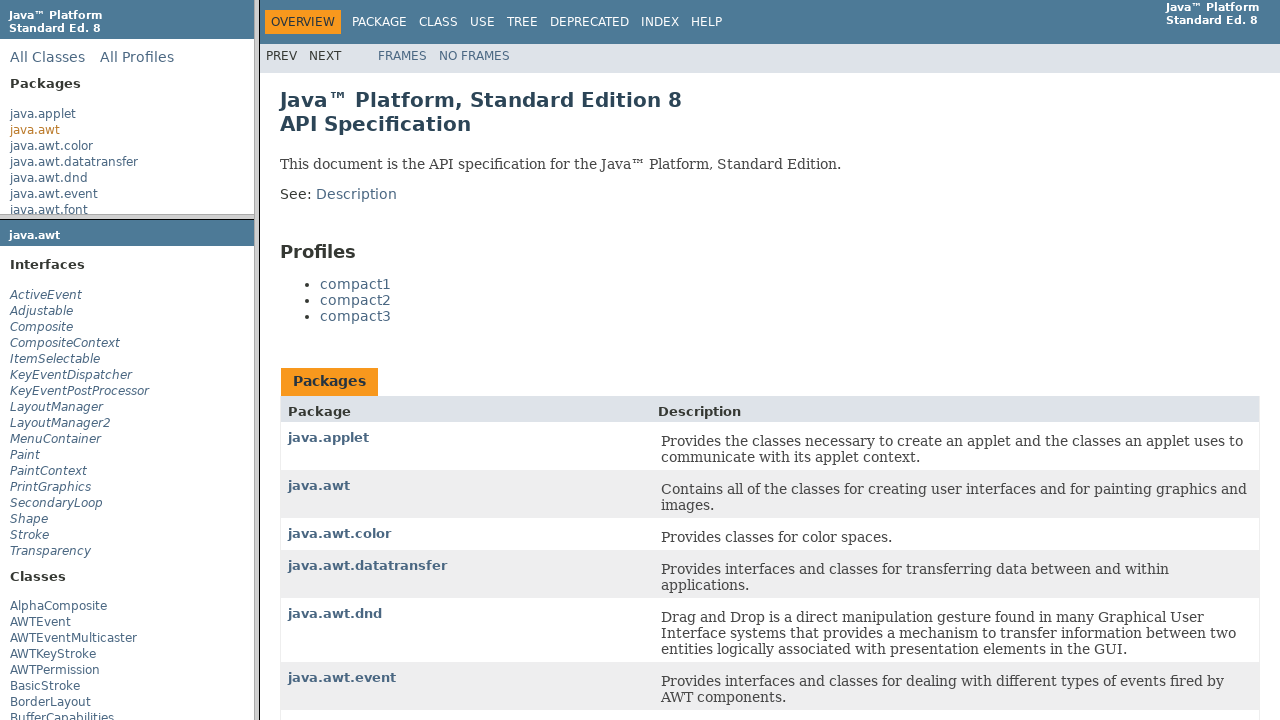

Located second frame containing all classes and interfaces
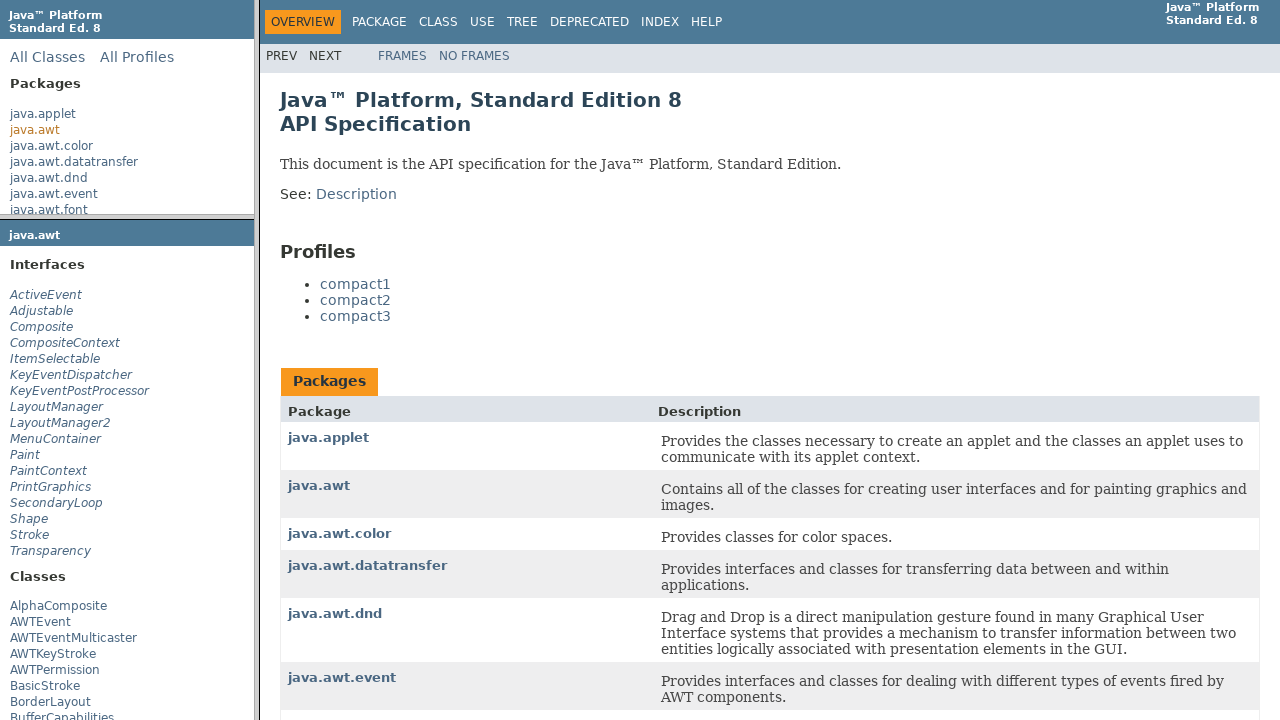

Clicked on ActiveEvent class in second frame at (46, 295) on xpath=//frame[@title='All classes and interfaces (except non-static nested types
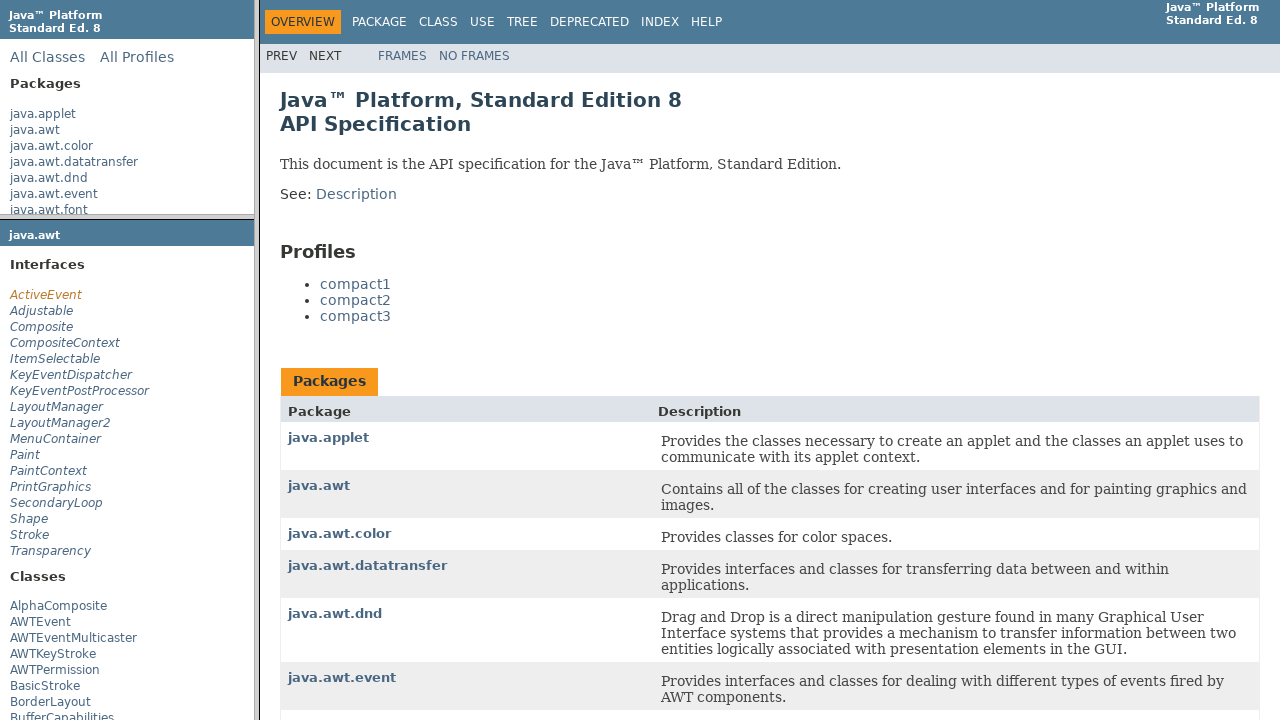

Waited 2 seconds for page to update after class selection
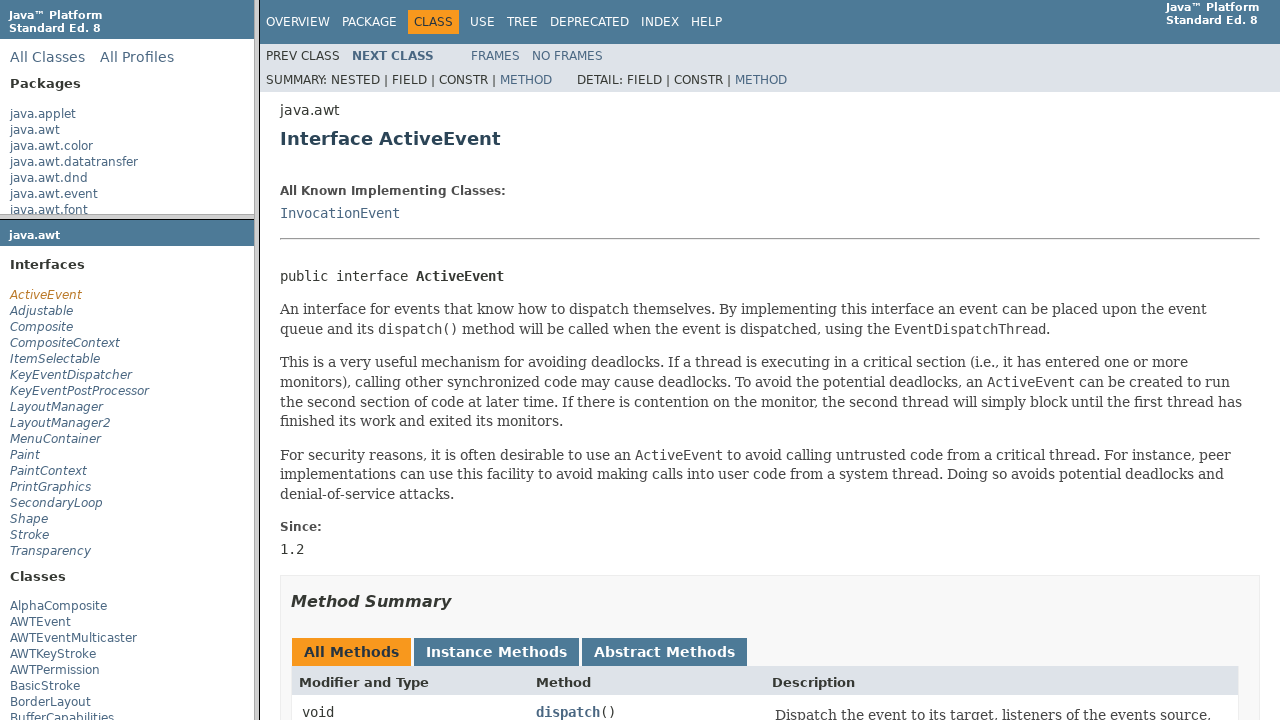

Located third frame containing package, class and interface descriptions
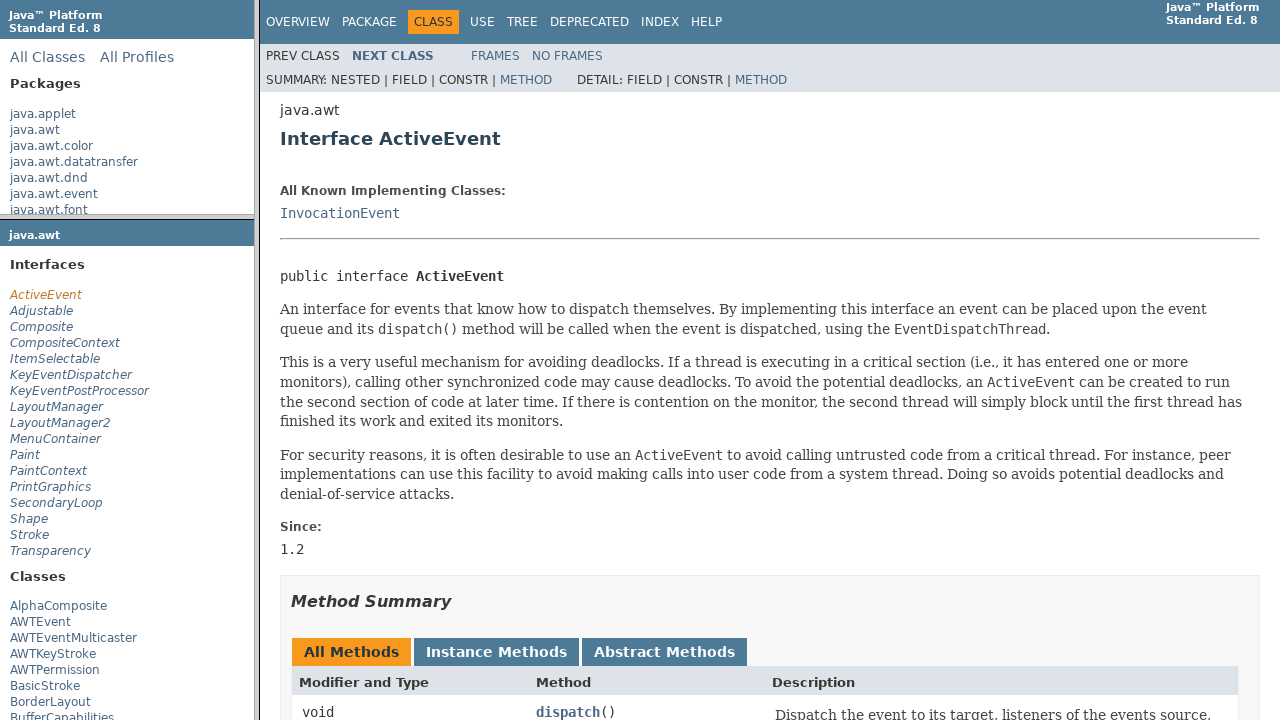

Verified description content is visible in third frame
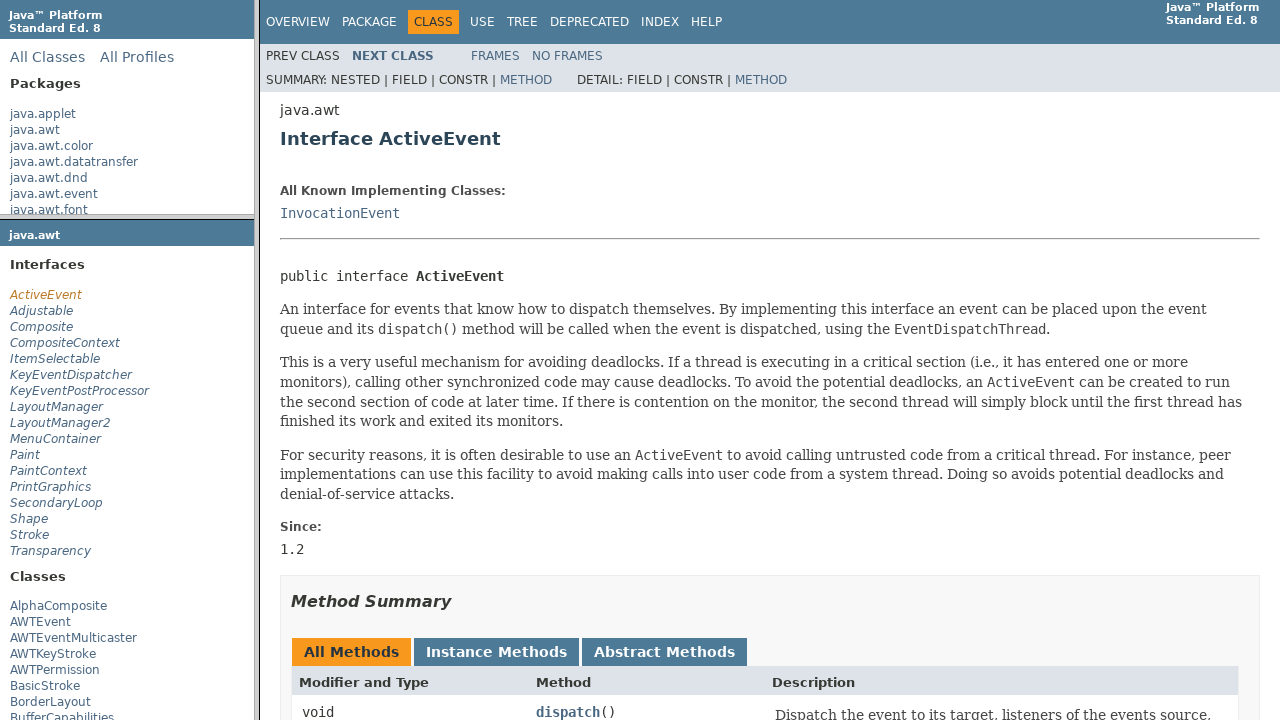

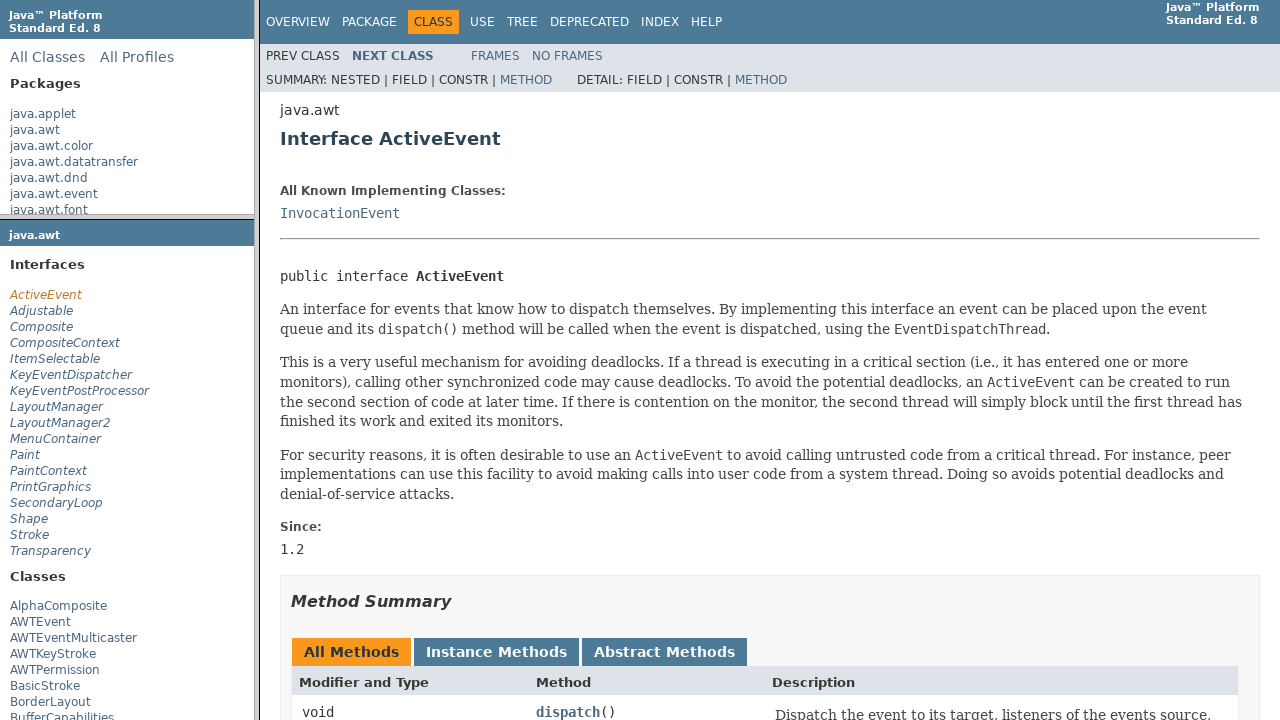